Tests the search filtering functionality on an offers page by entering "Rice" in the search field and verifying that the filtered results match the displayed items

Starting URL: https://rahulshettyacademy.com/seleniumPractise/#/offers

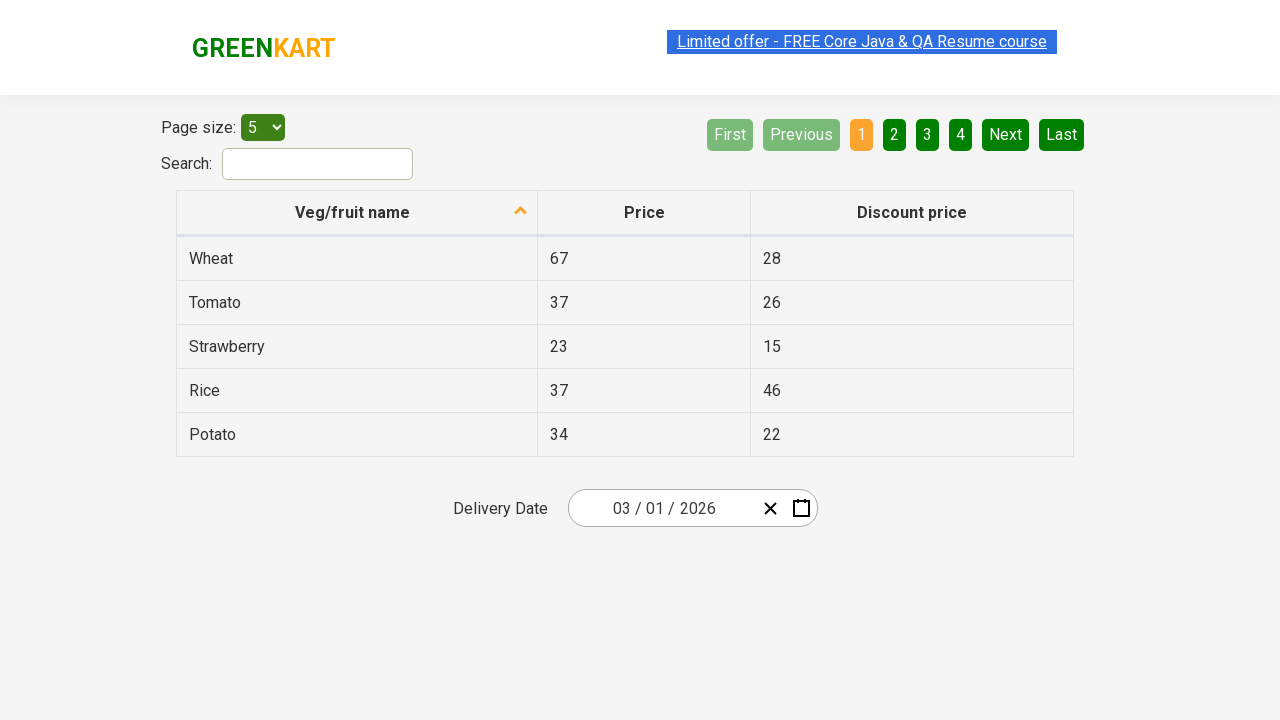

Filled search field with 'Rice' on #search-field
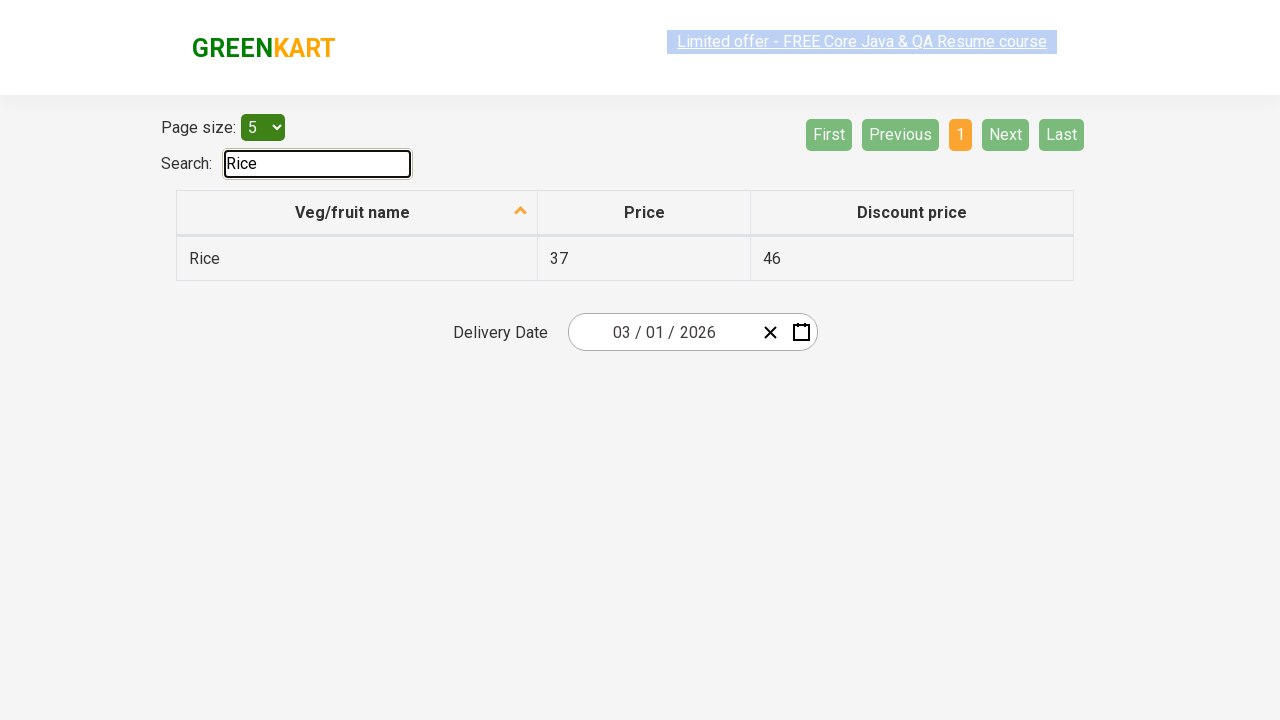

Table updated with filtered results
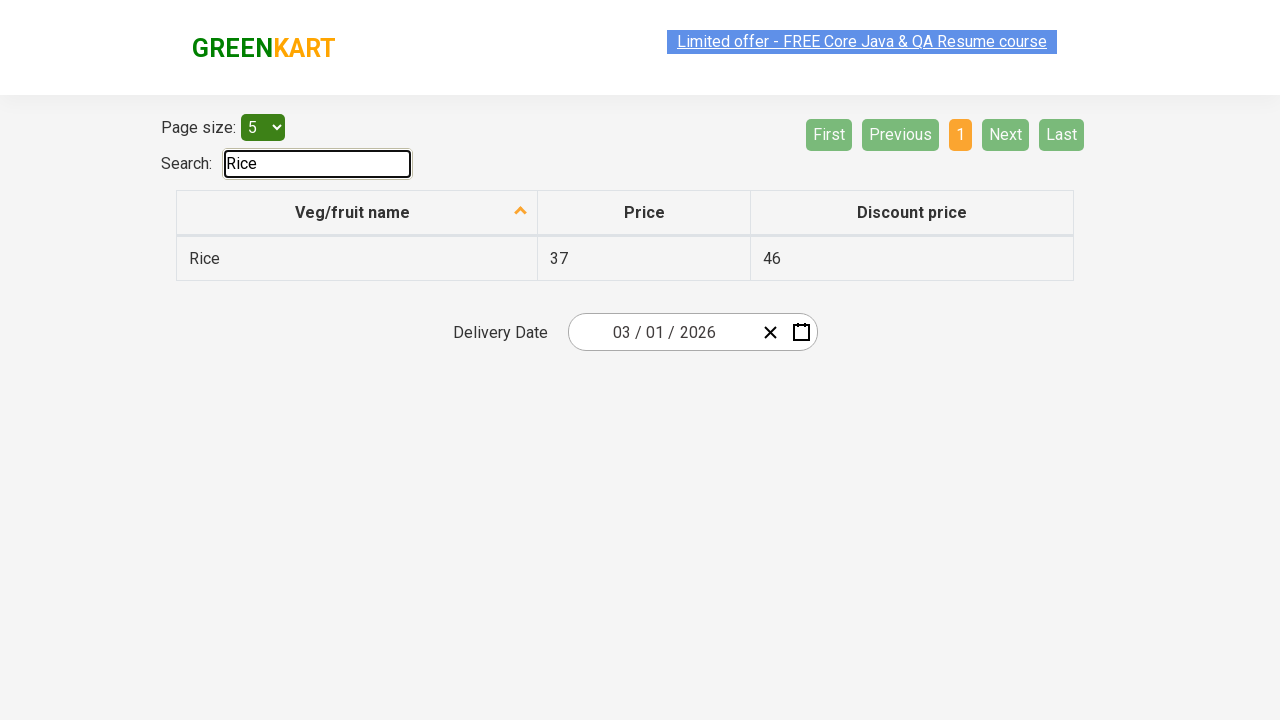

Verified all filtered results contain 'Rice'
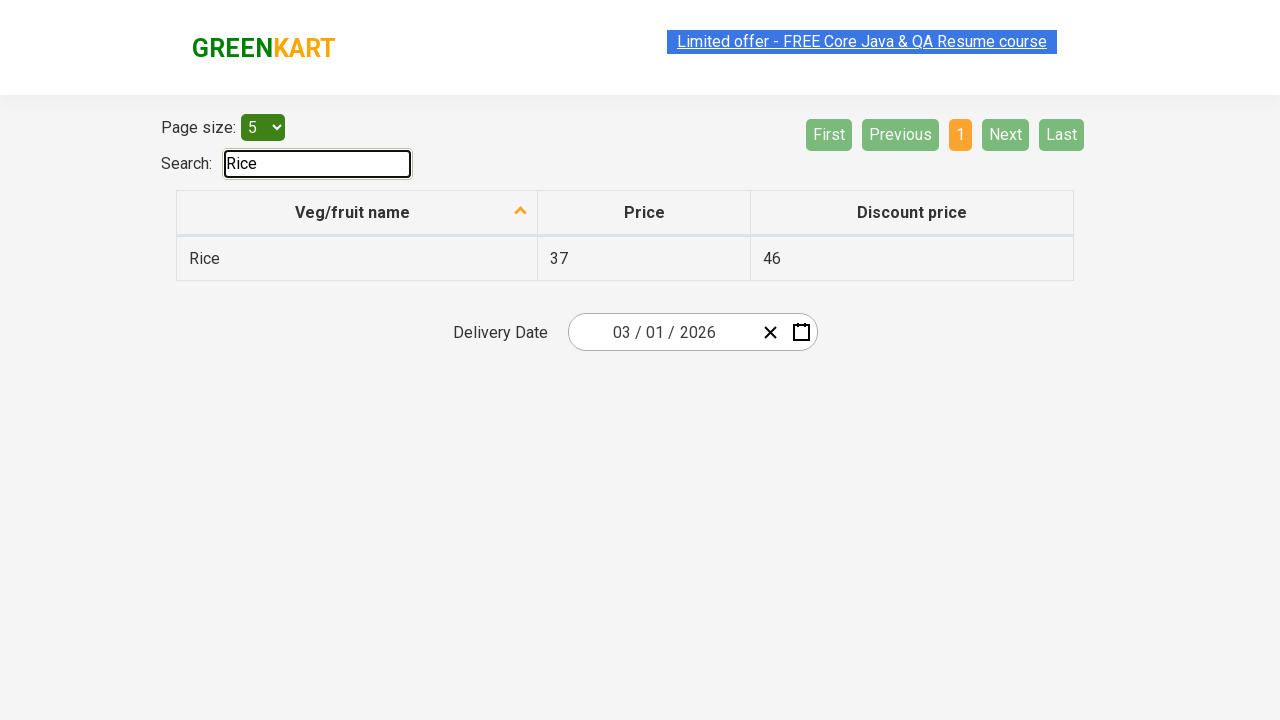

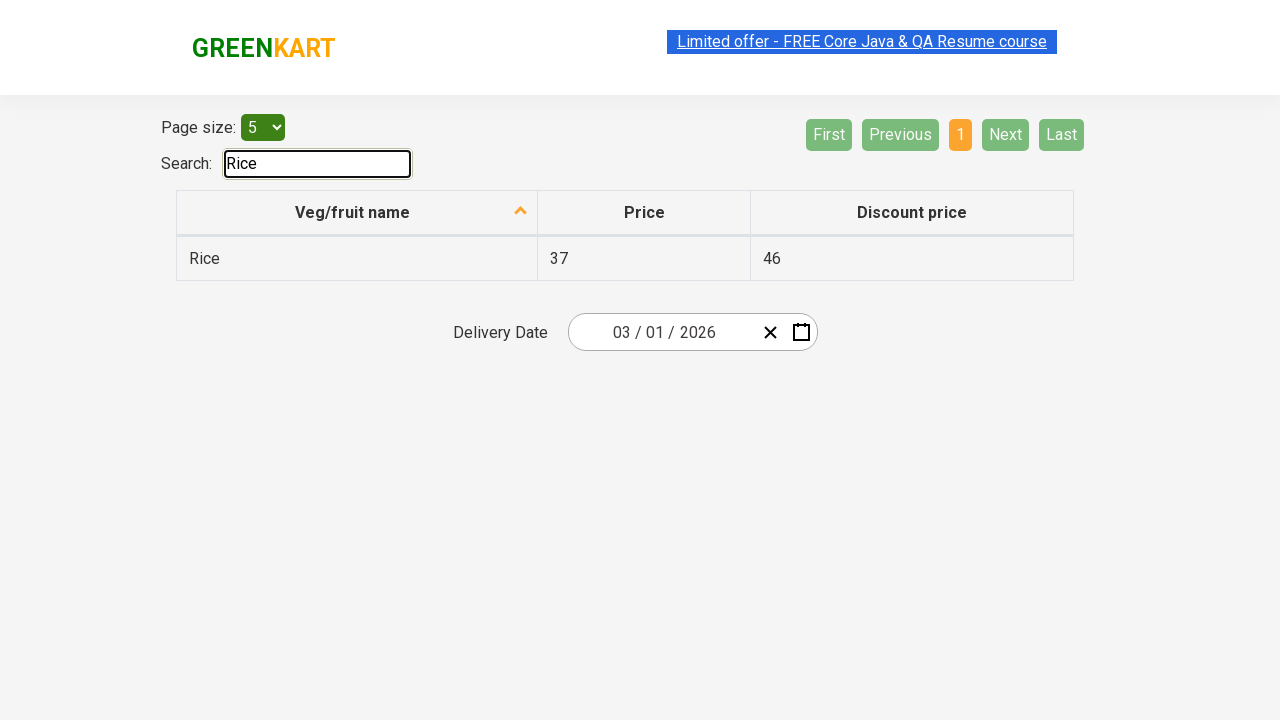